Navigates to a page with a web table and verifies table elements are present

Starting URL: http://only-testing-blog.blogspot.in/2013/11/new-test.html#sthash.WB85jeQl.dpuf

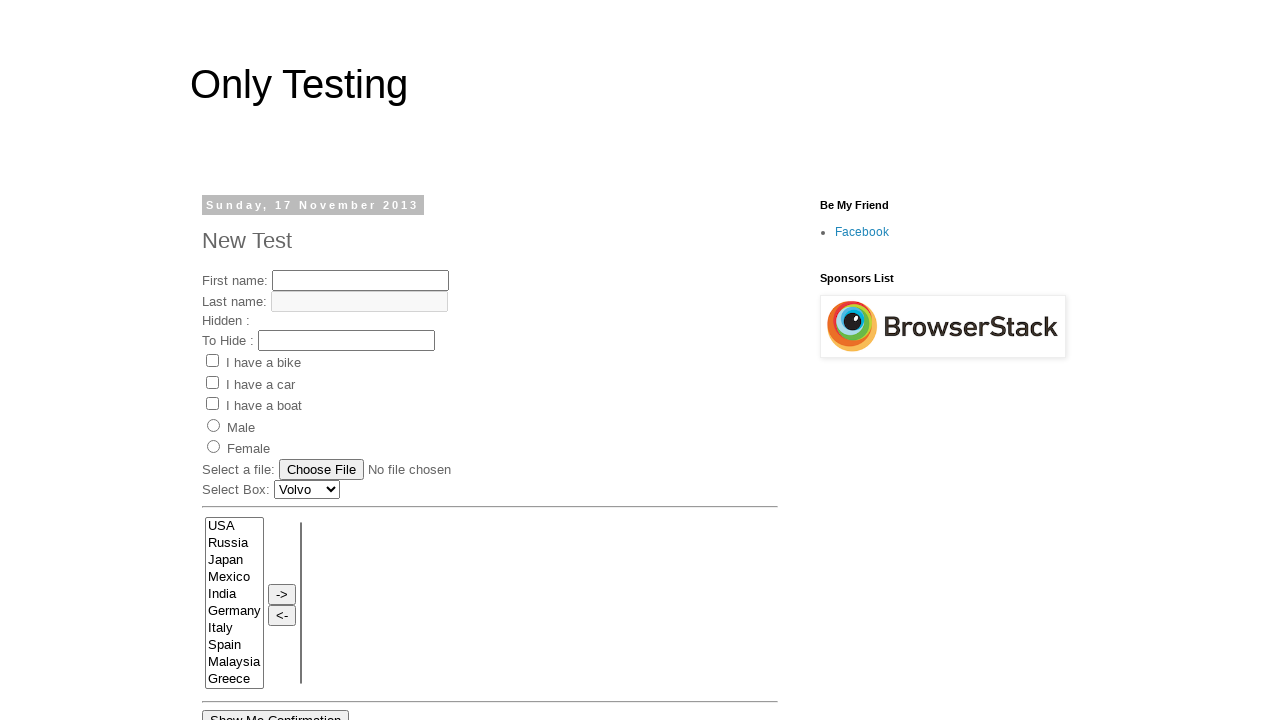

Waited for web table with cellpadding='10' to be present
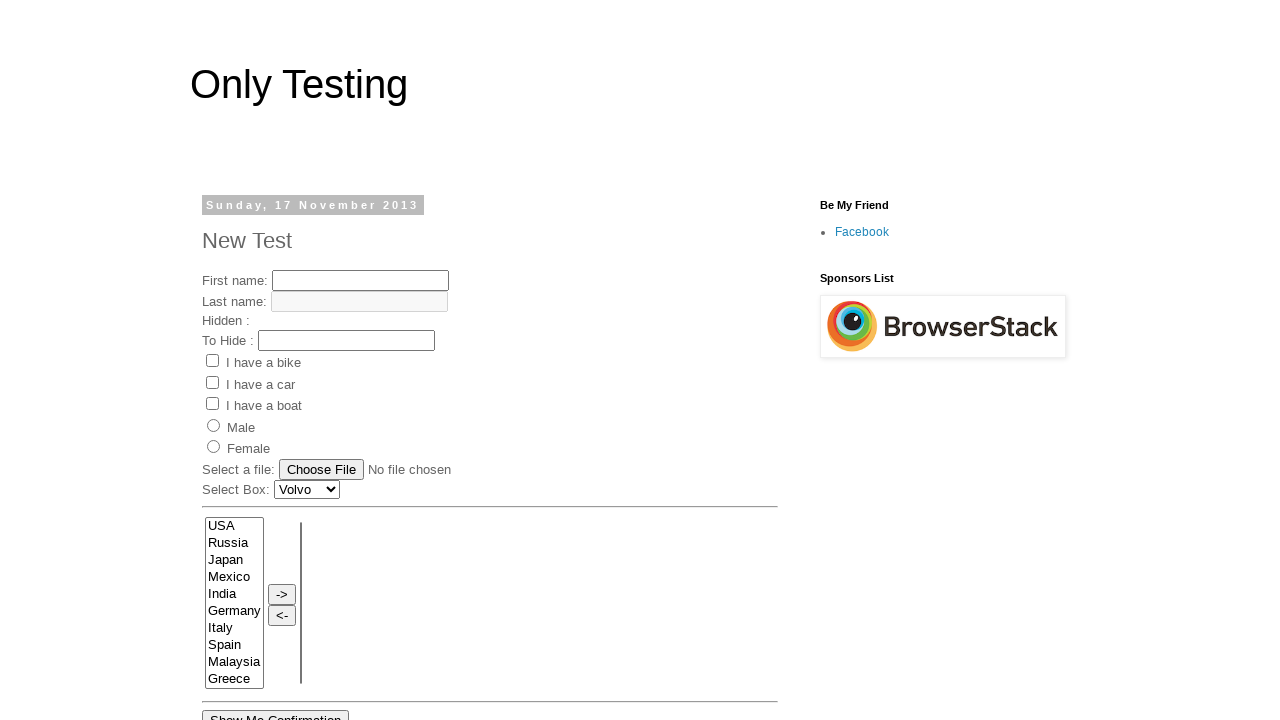

Verified table rows are present in the web table
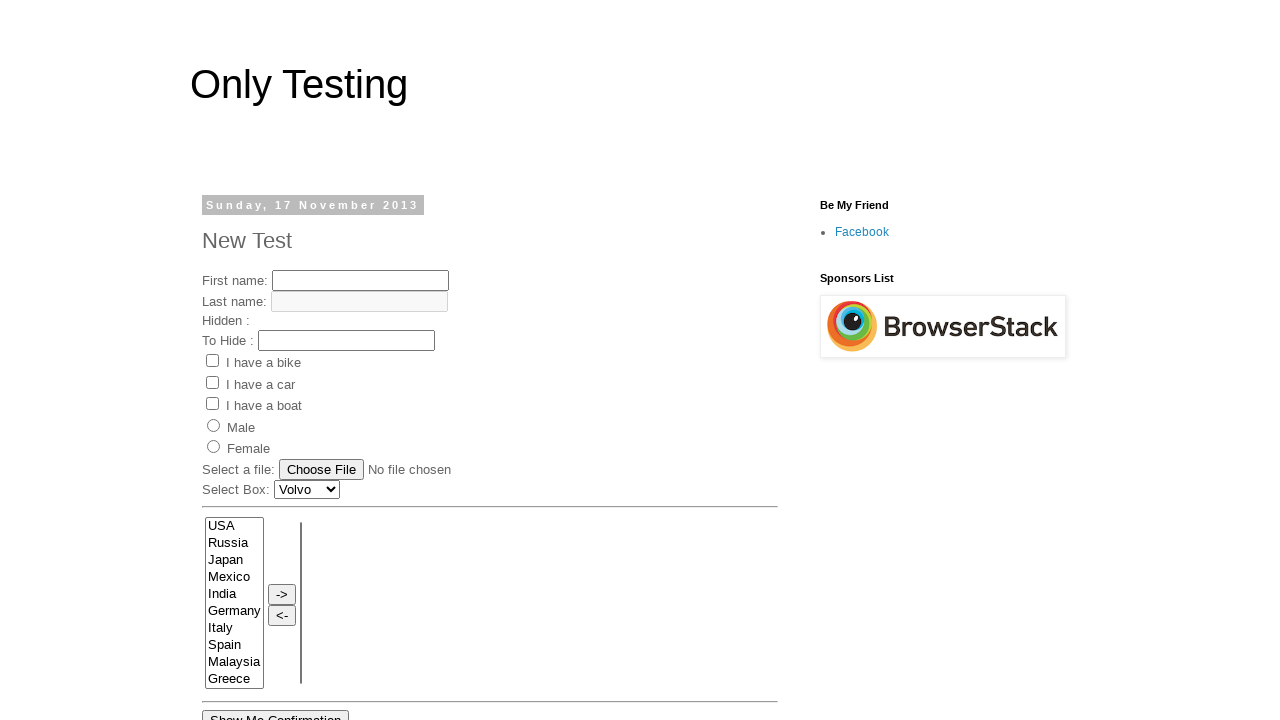

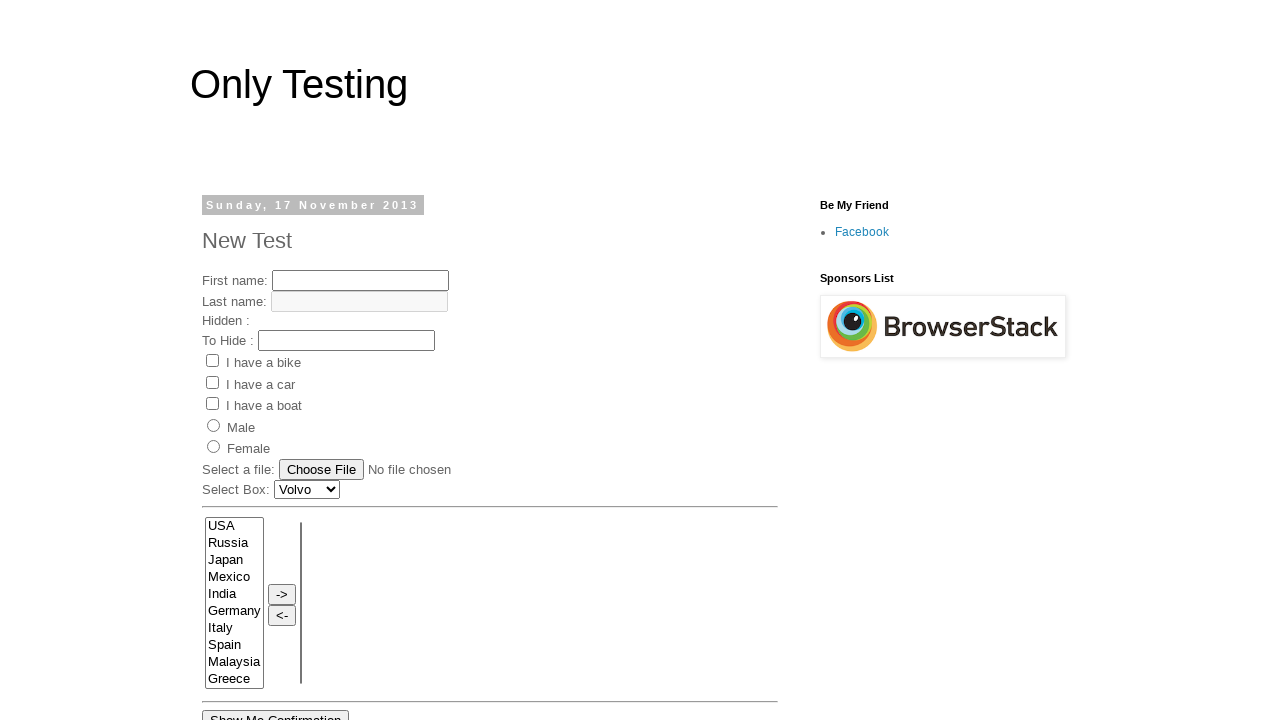